Solves a math captcha by calculating a formula, filling the answer, selecting checkboxes, and submitting the form

Starting URL: https://suninjuly.github.io/math.html

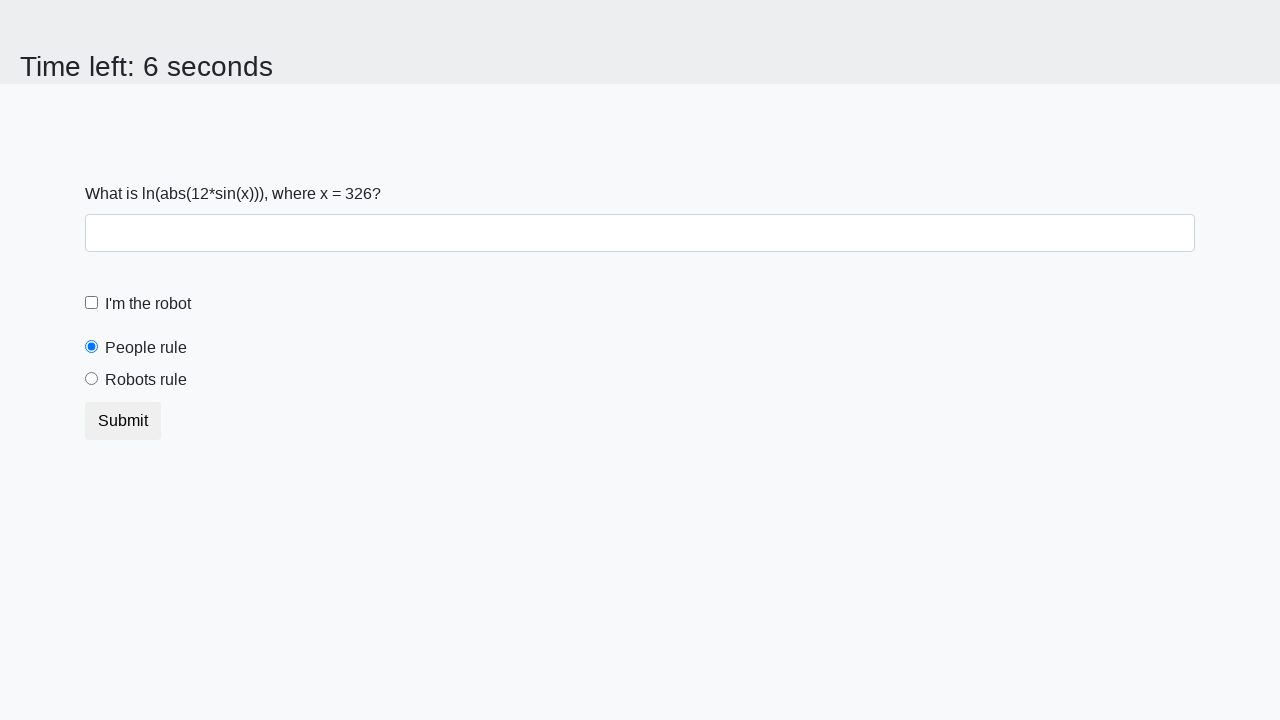

Located the input value element
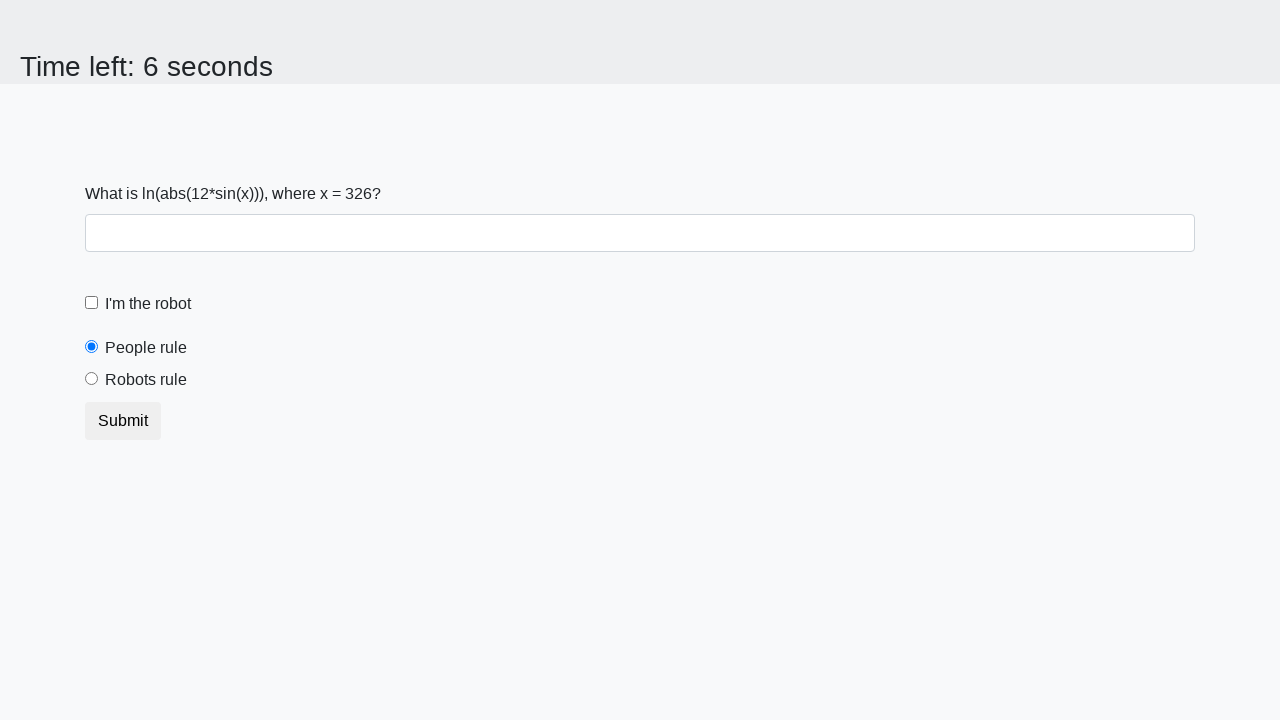

Extracted x value from the page: 326
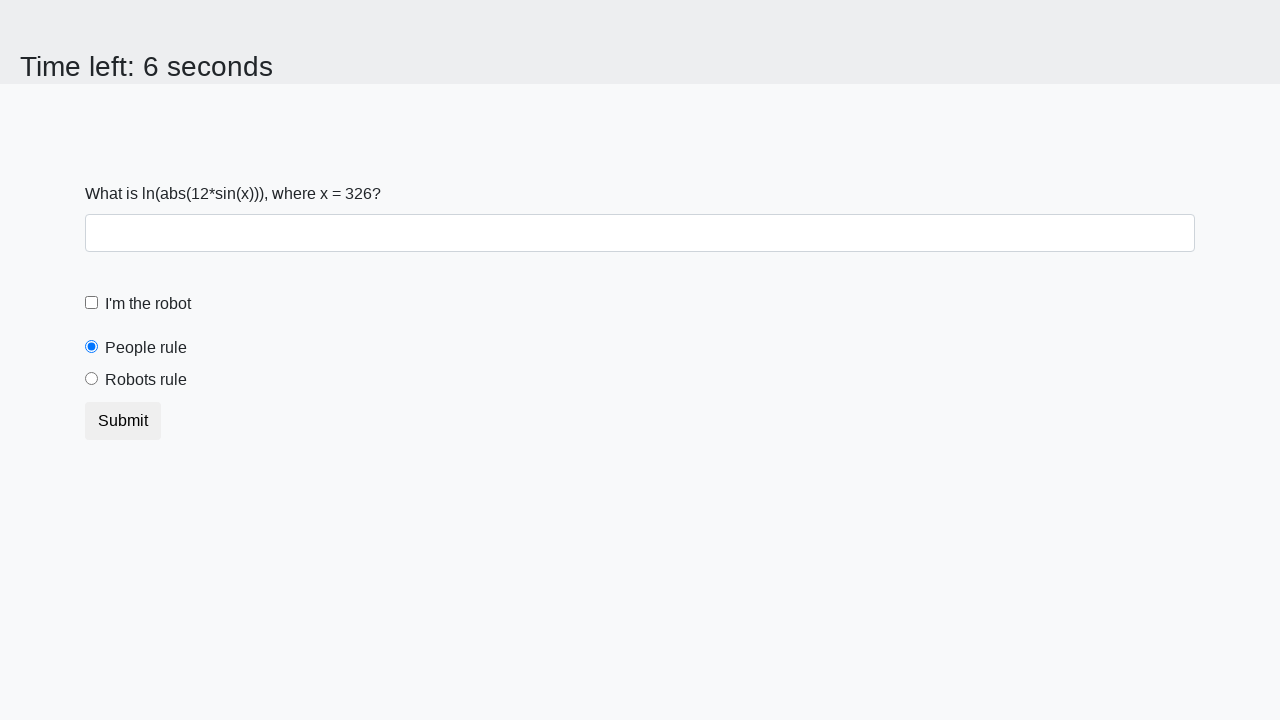

Calculated math captcha answer: 2.0748480088451045
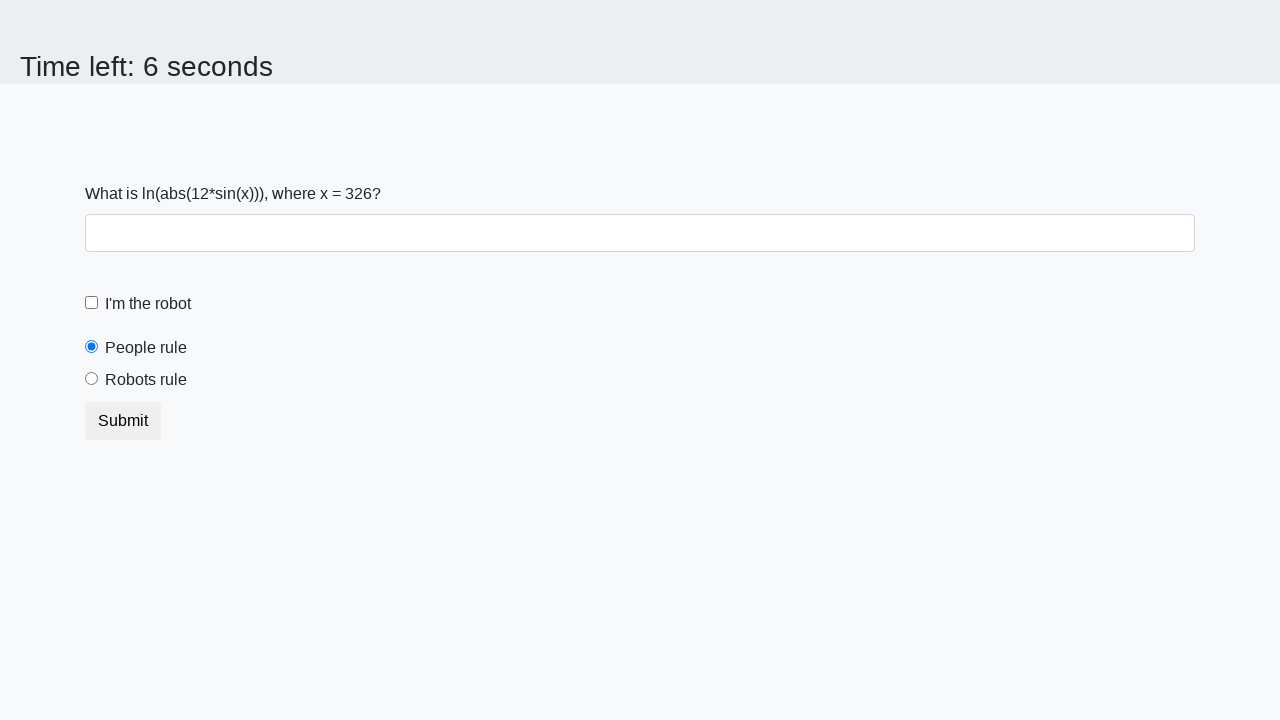

Clicked the answer input field at (640, 233) on #answer
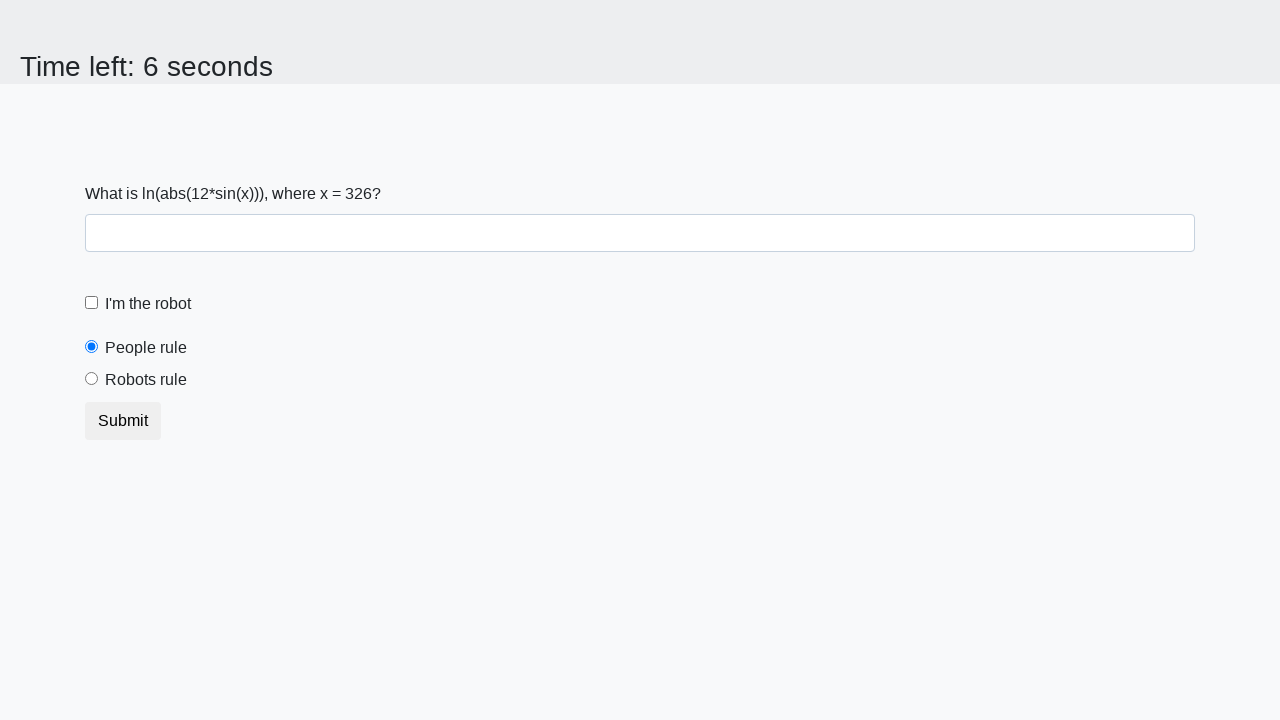

Filled answer field with calculated value: 2.0748480088451045 on #answer
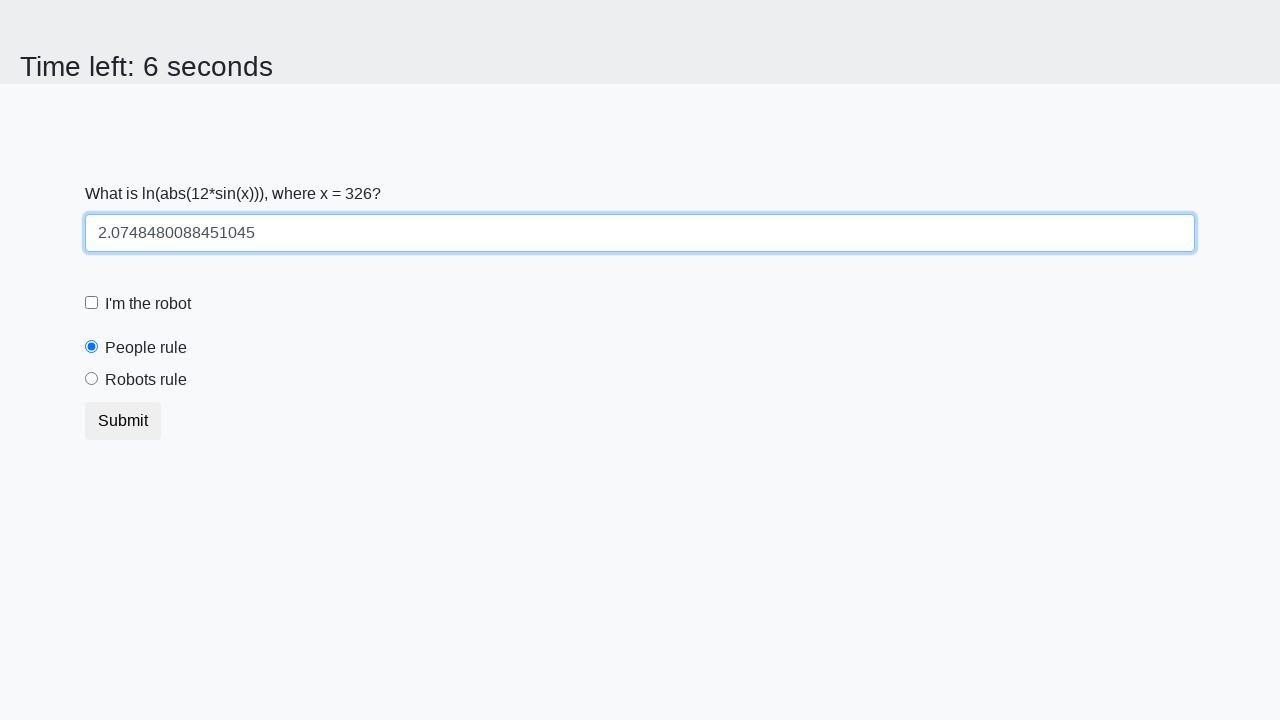

Checked the robot checkbox at (92, 303) on #robotCheckbox
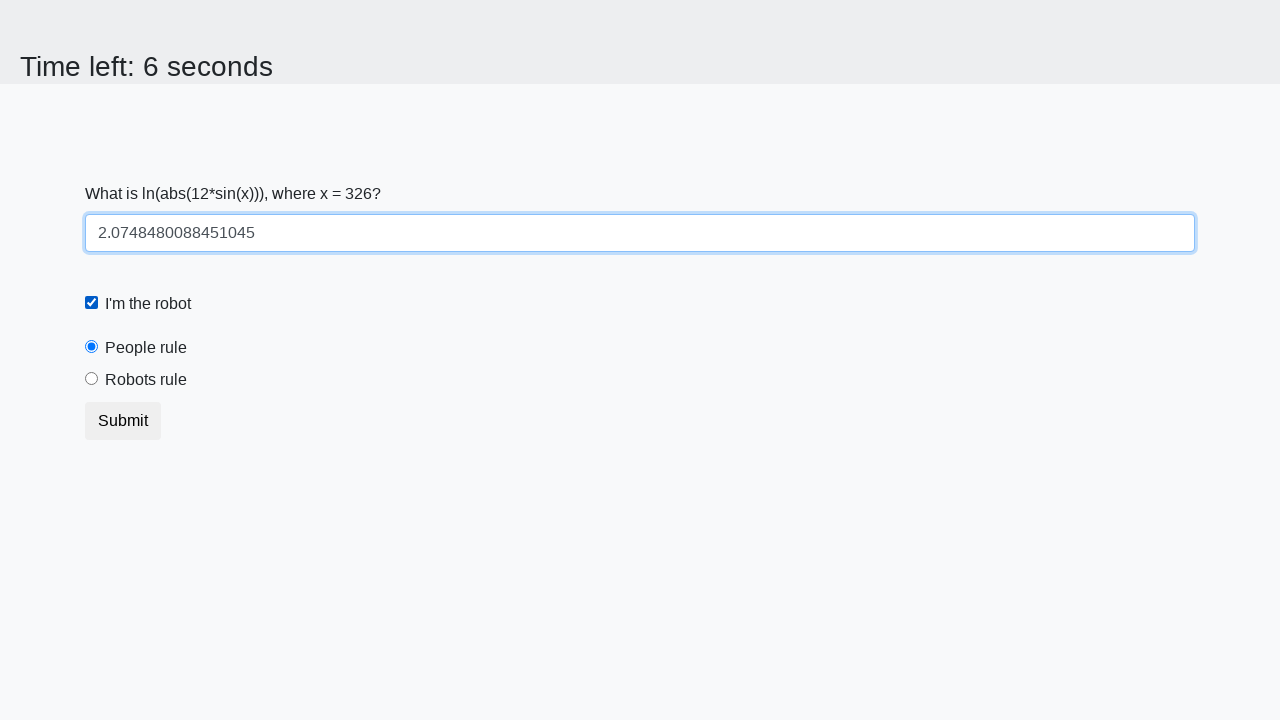

Selected the robots rule radio button at (92, 379) on #robotsRule
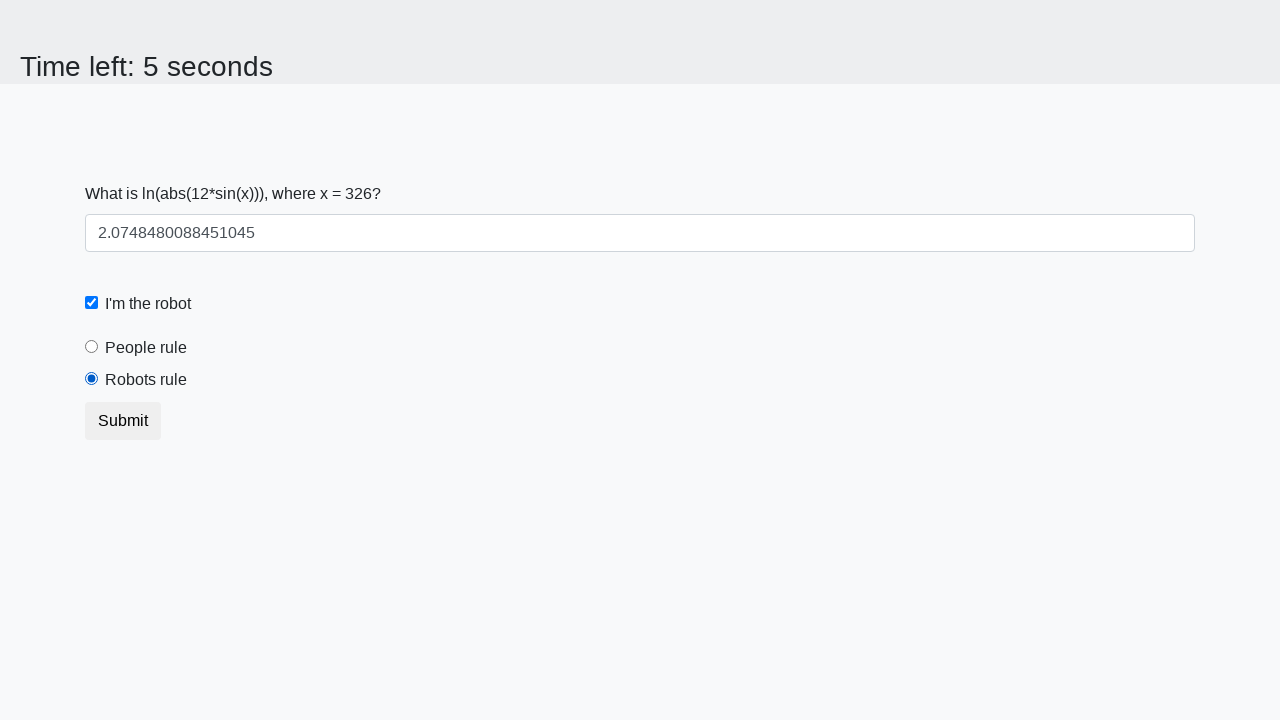

Clicked the submit button to submit the form at (123, 421) on body > div > form > button
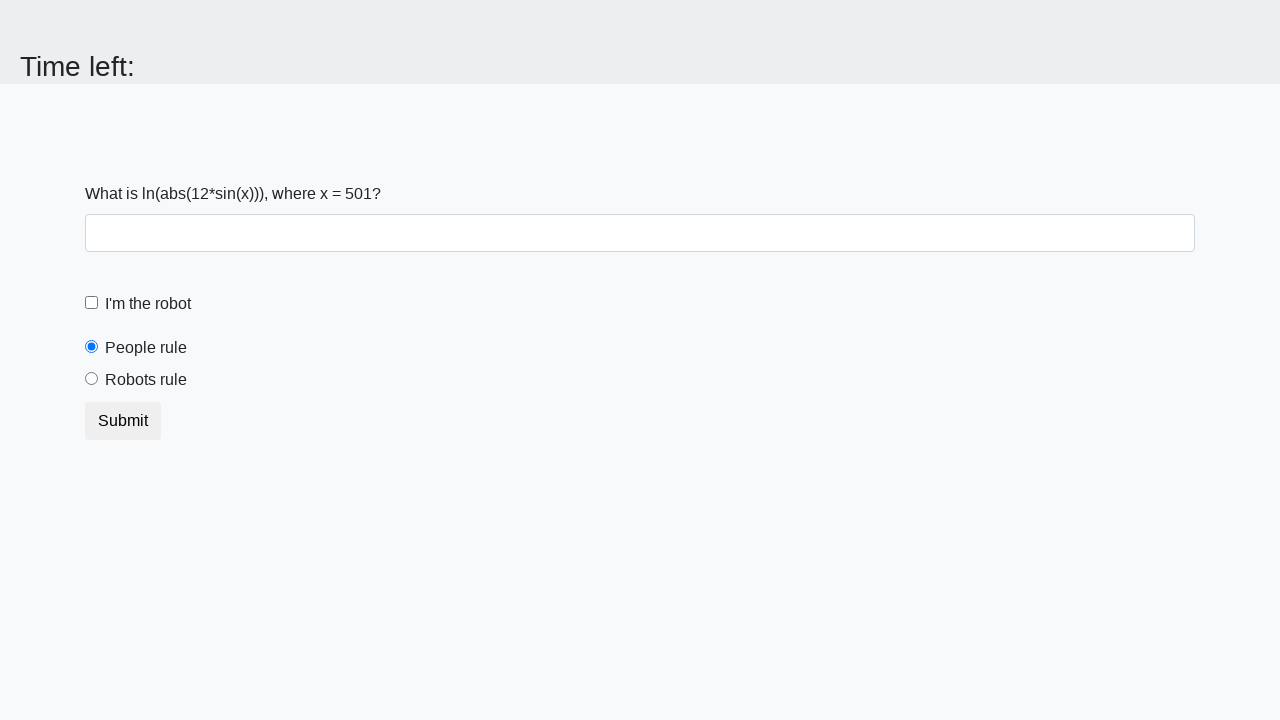

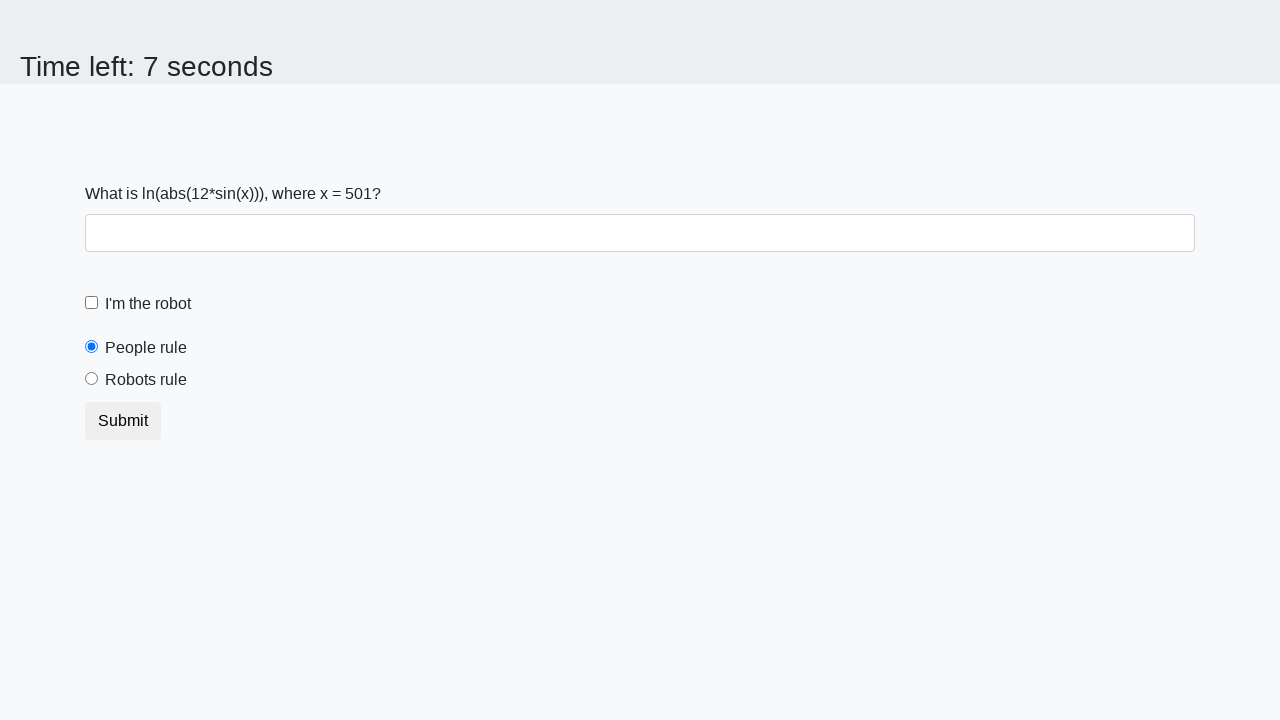